Navigates through products menu to access the programmed savings account page.

Starting URL: https://banco.itau.co/

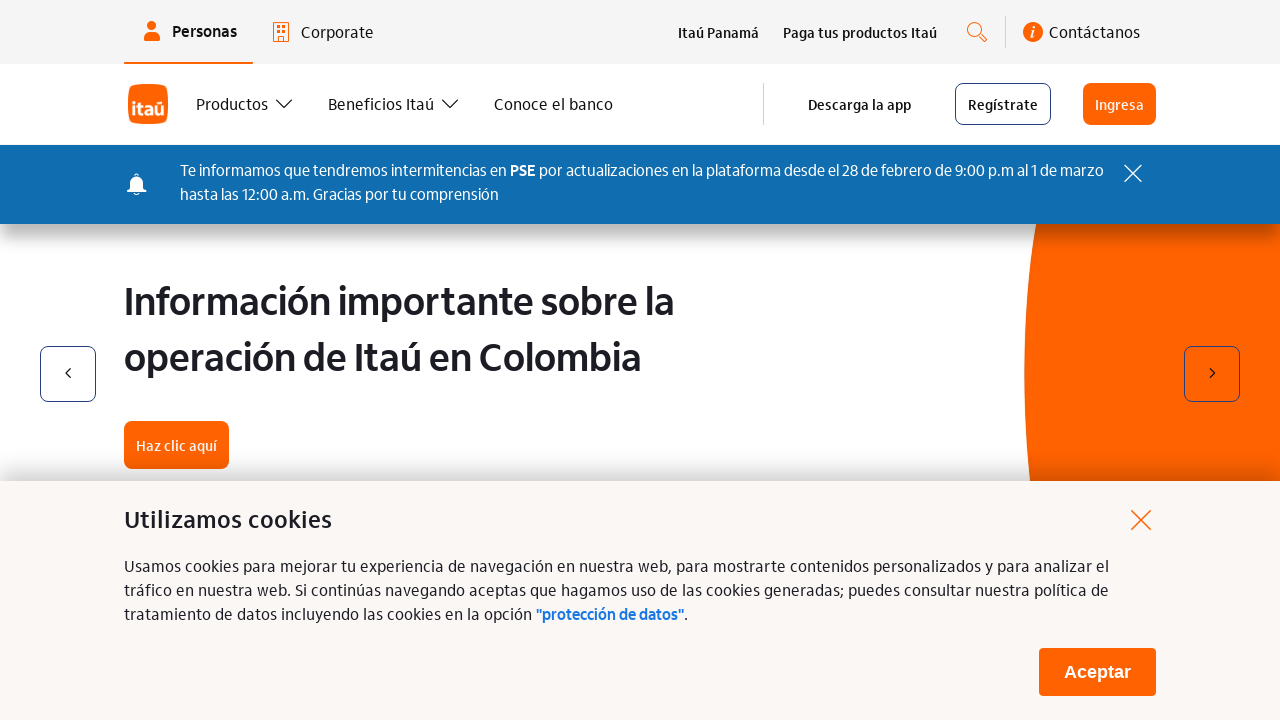

Clicked Productos button at (246, 104) on internal:role=button[name="Productos"i]
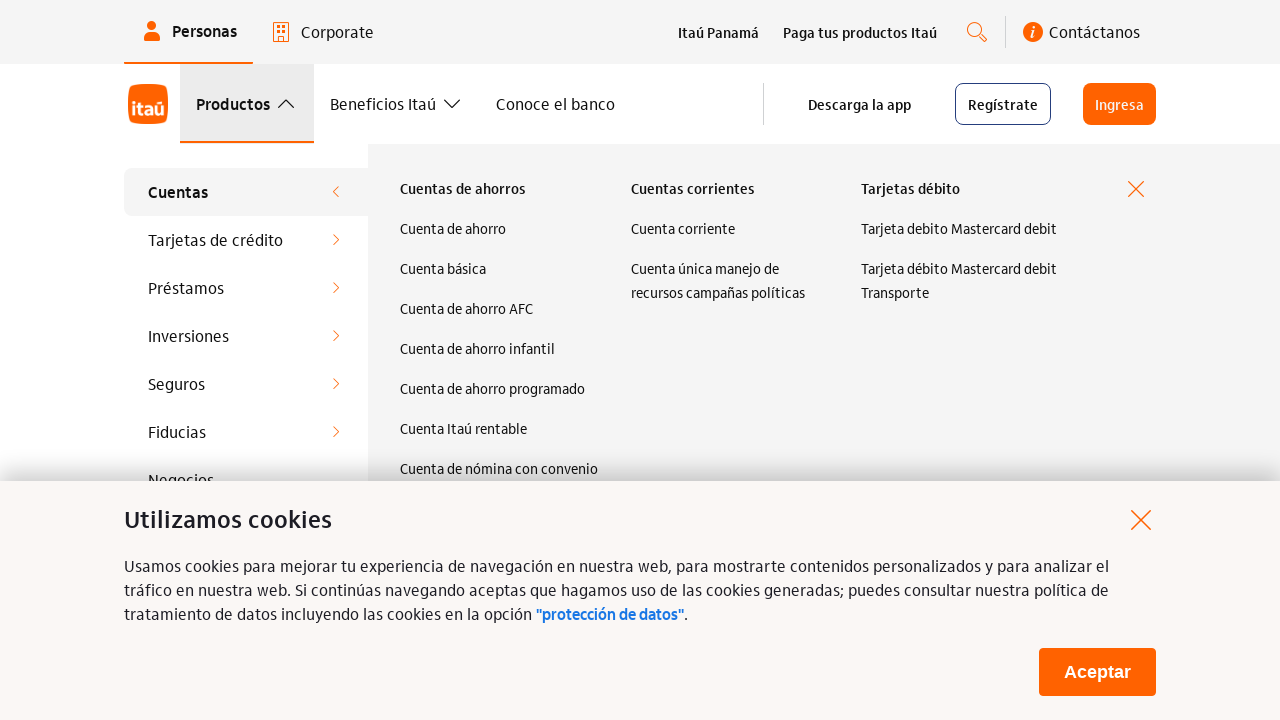

Clicked Cuenta de ahorro programado link to access programmed savings account page at (499, 388) on internal:role=link[name="Cuenta de ahorro programado"i]
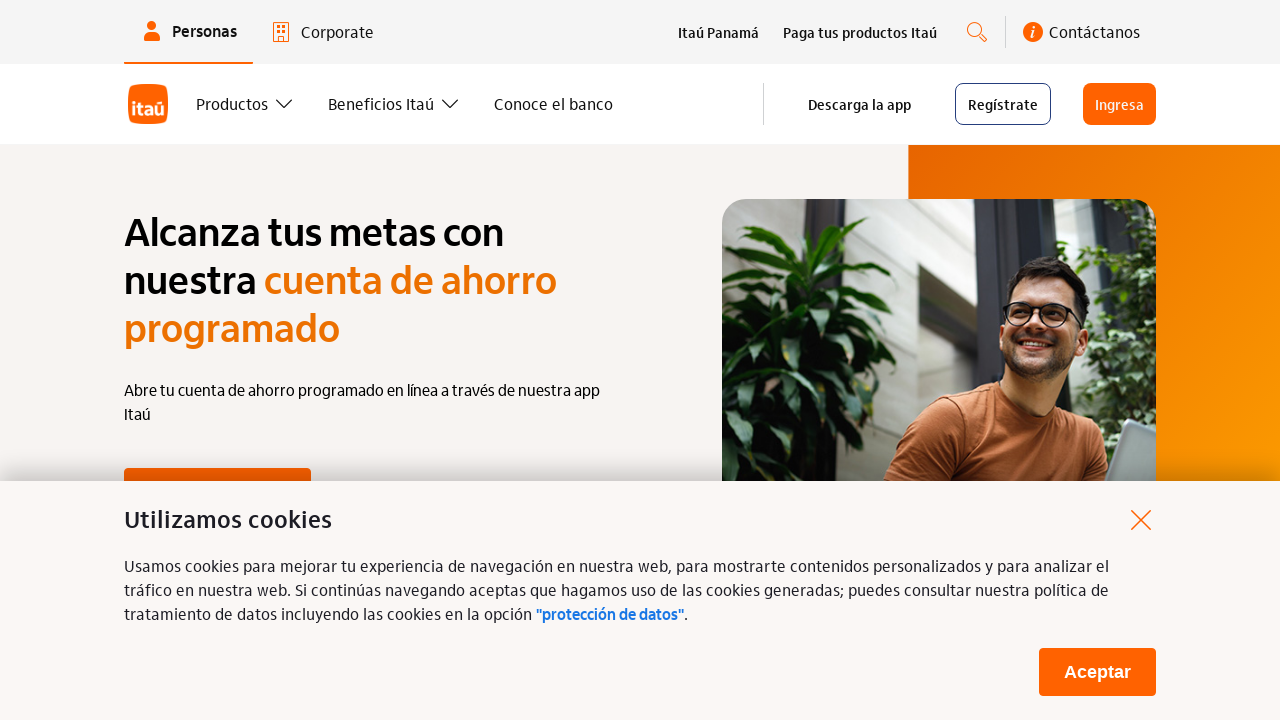

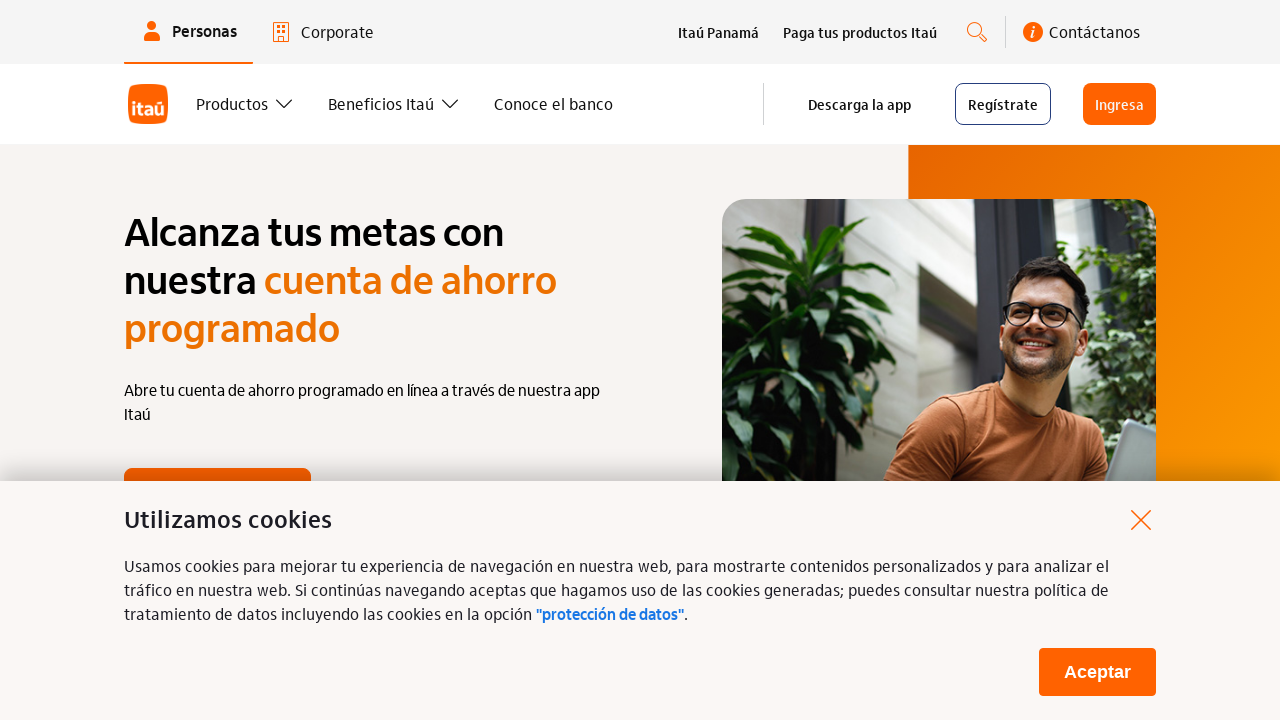